Tests the search functionality on Python.org by entering a search query into the search field

Starting URL: https://www.python.org

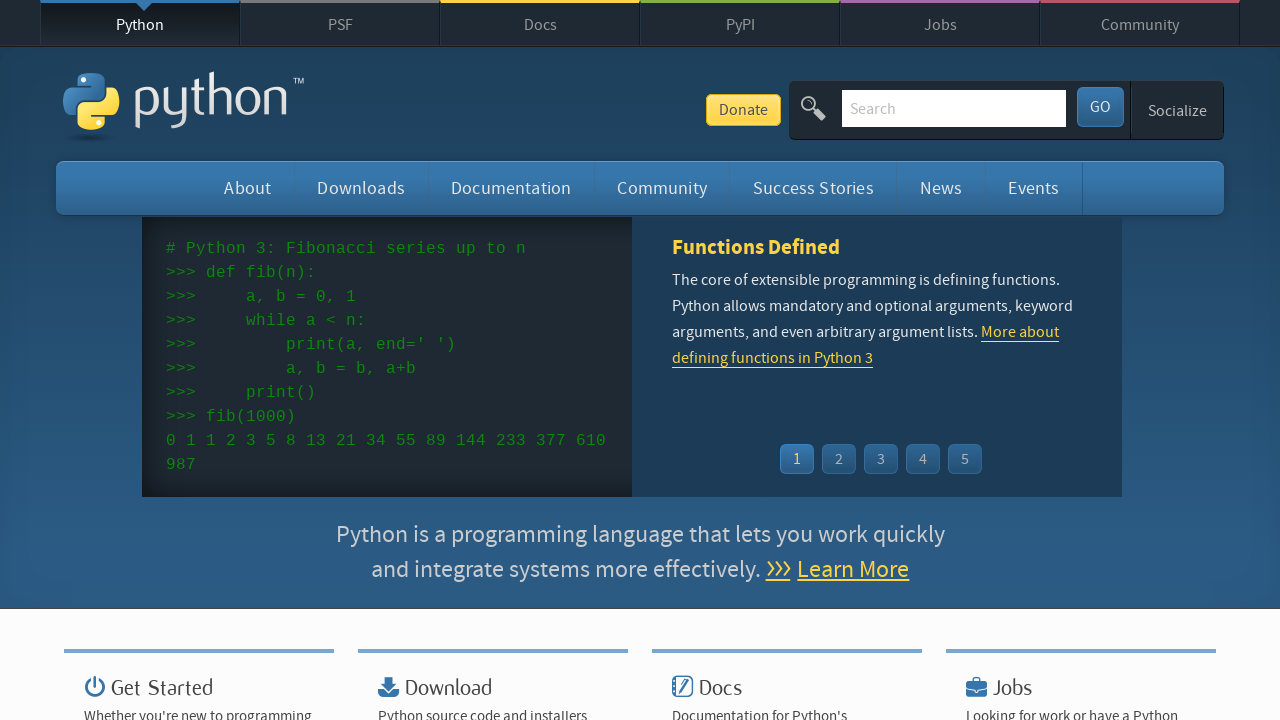

Filled search field with 'pycon' query on #id-search-field
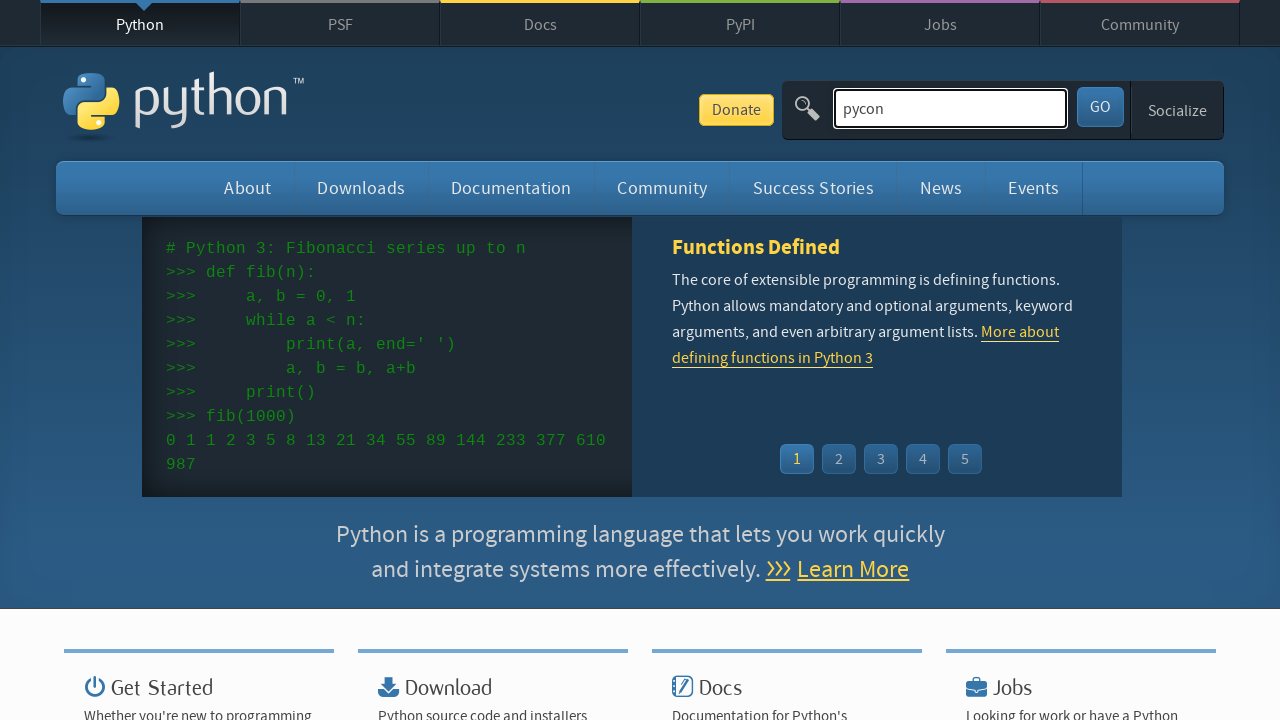

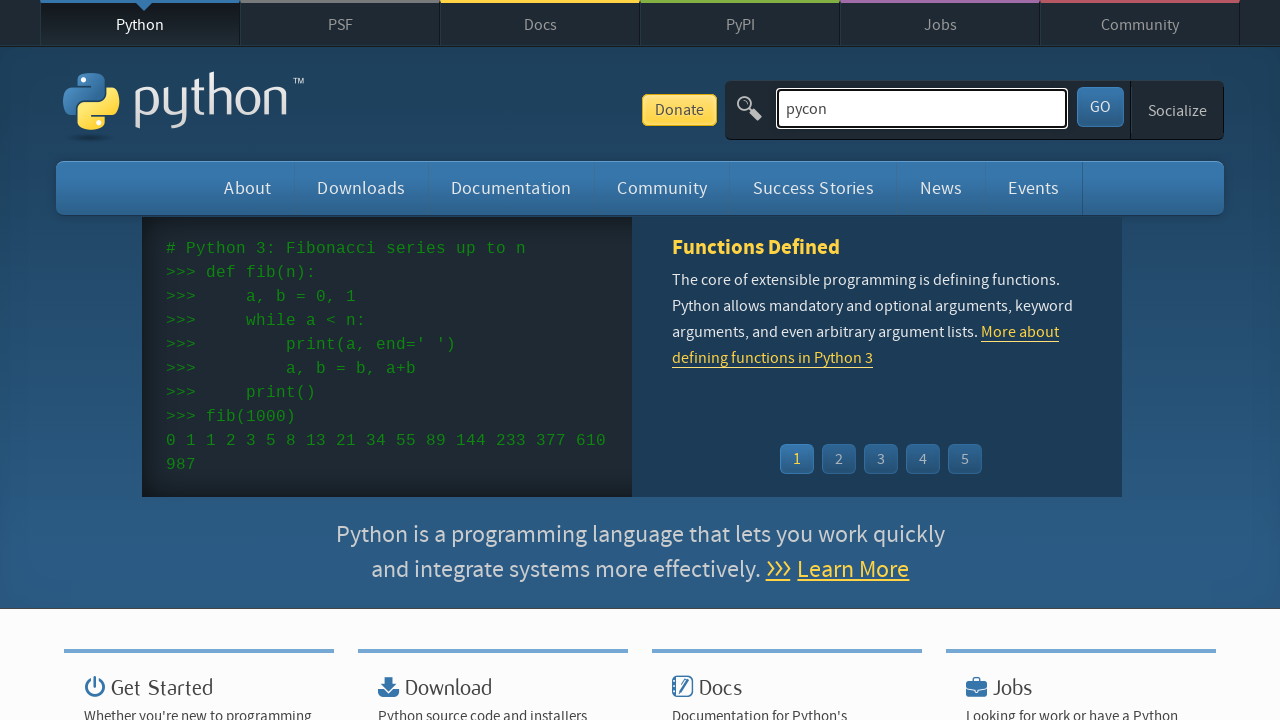